Tests file upload functionality by selecting a file via the file input, submitting the form, and verifying the uploaded filename is displayed on the confirmation page.

Starting URL: https://the-internet.herokuapp.com/upload

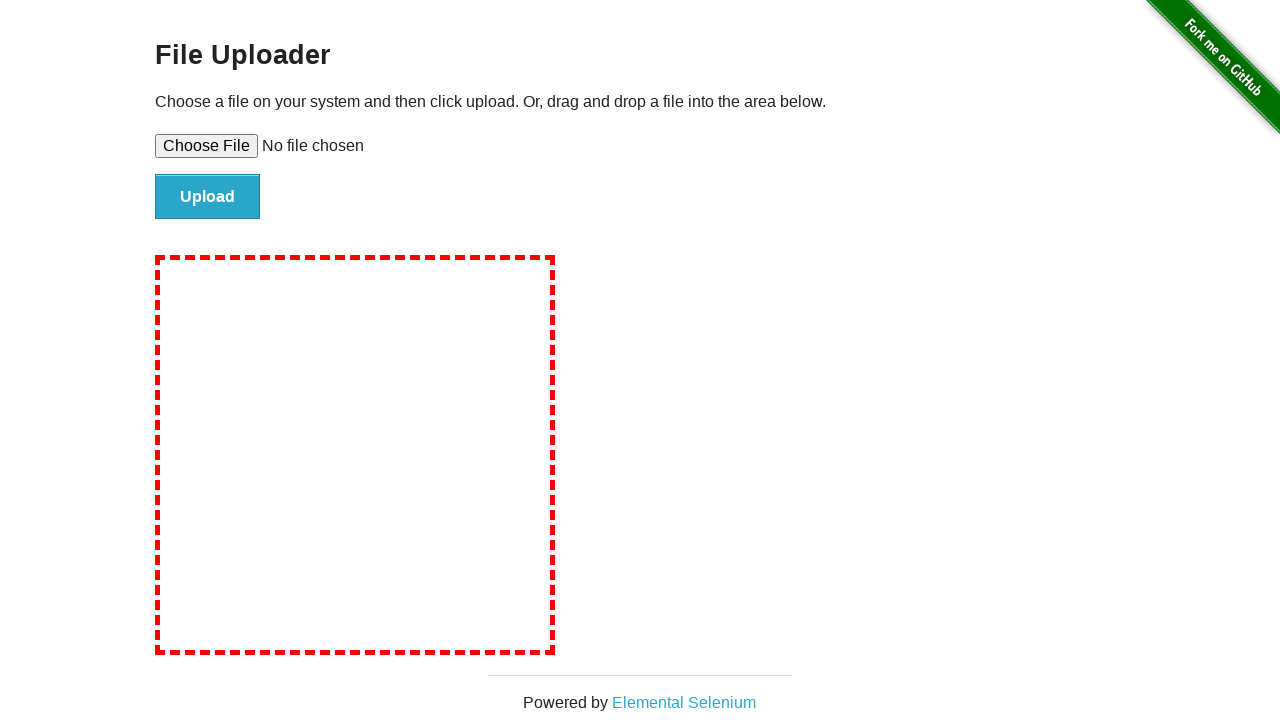

Selected test file for upload via file input
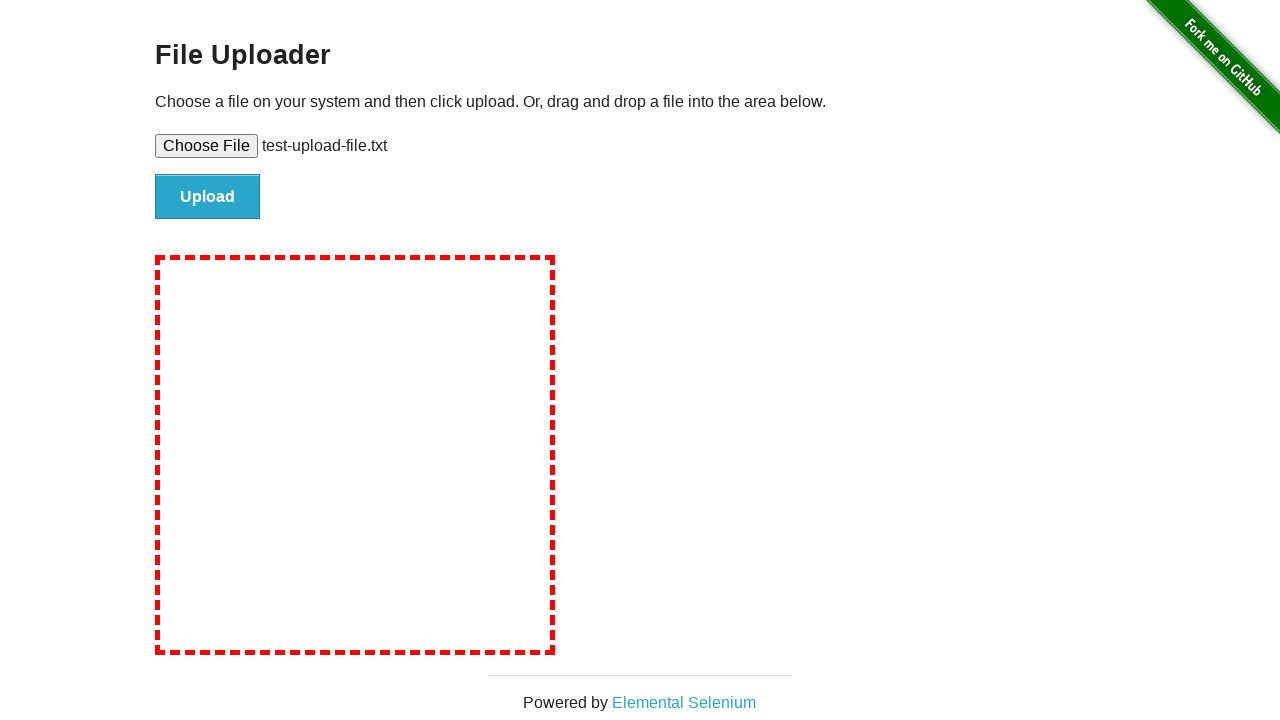

Clicked submit button to upload file at (208, 197) on #file-submit
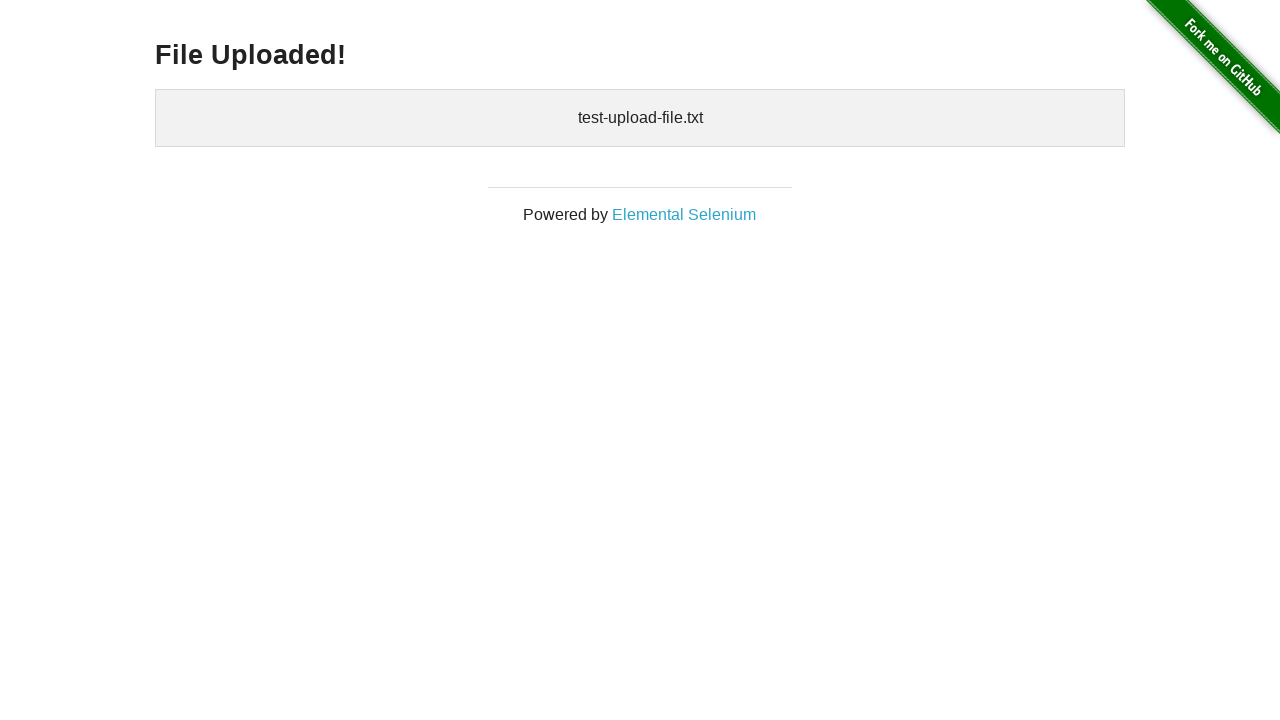

Uploaded files confirmation section appeared
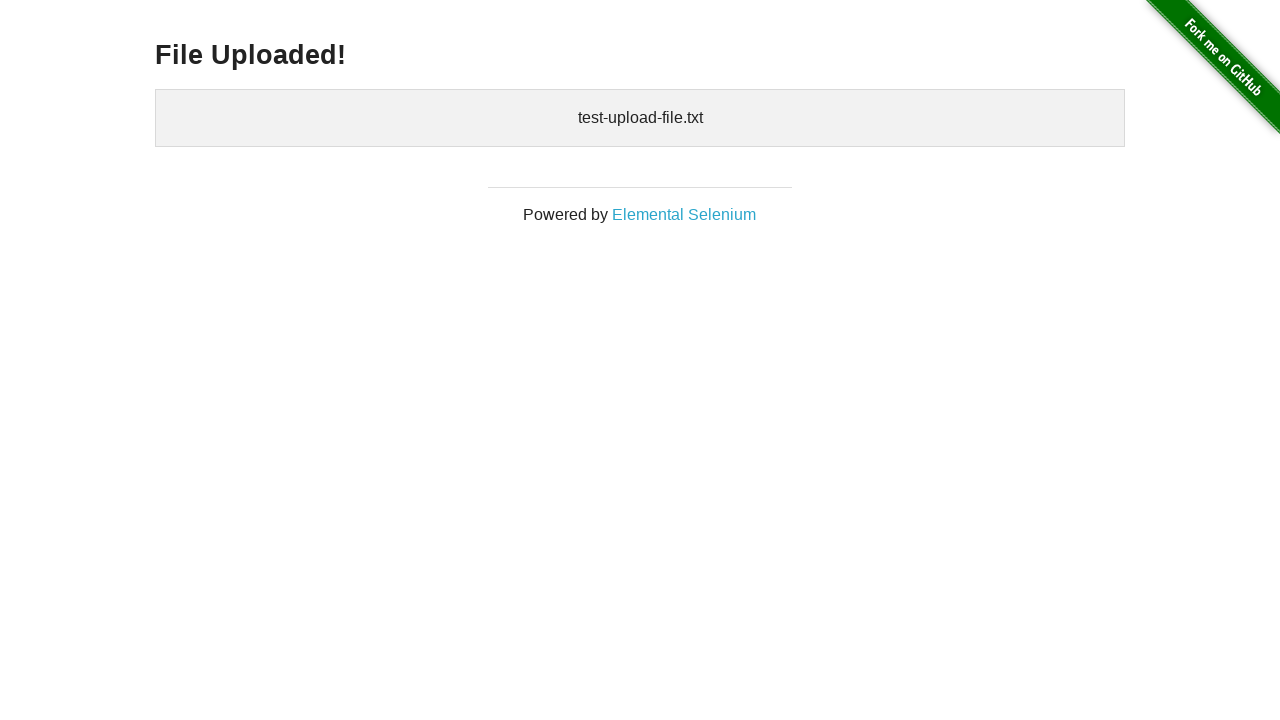

Cleaned up temporary test file
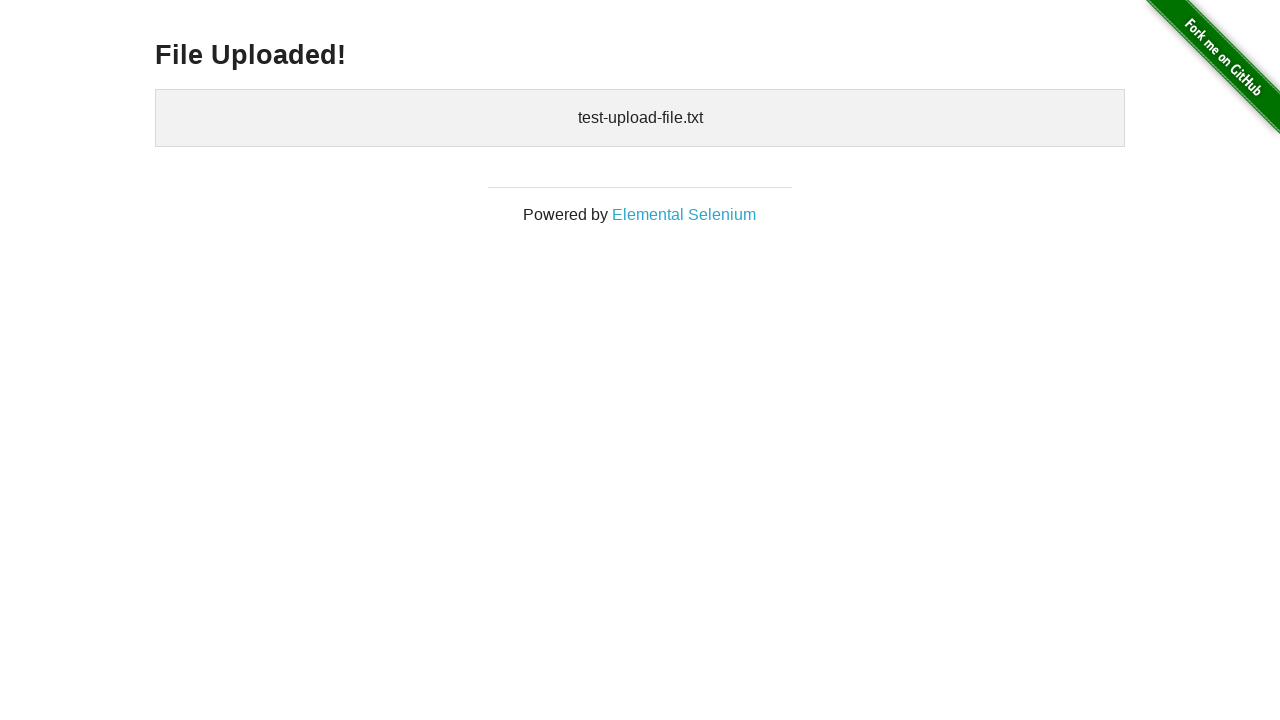

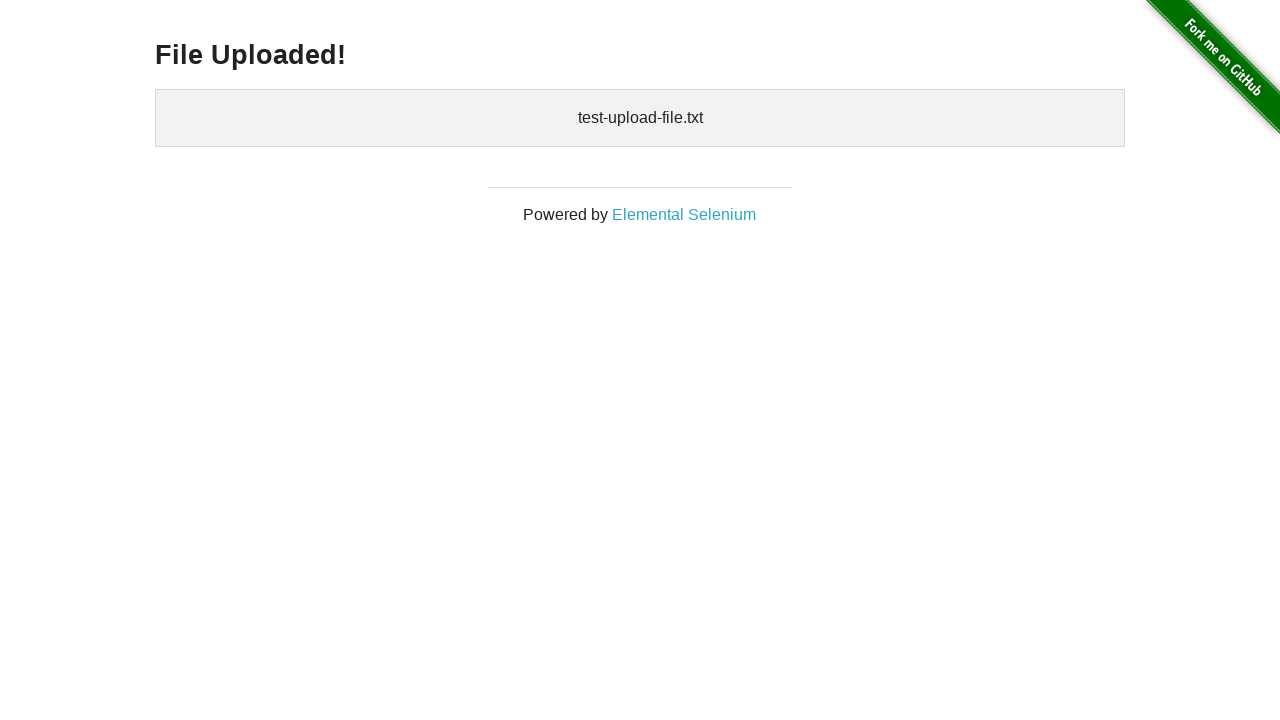